Tests dropdown select functionality by selecting options using different methods (text, value, index)

Starting URL: https://bonigarcia.dev/selenium-webdriver-java/web-form.html

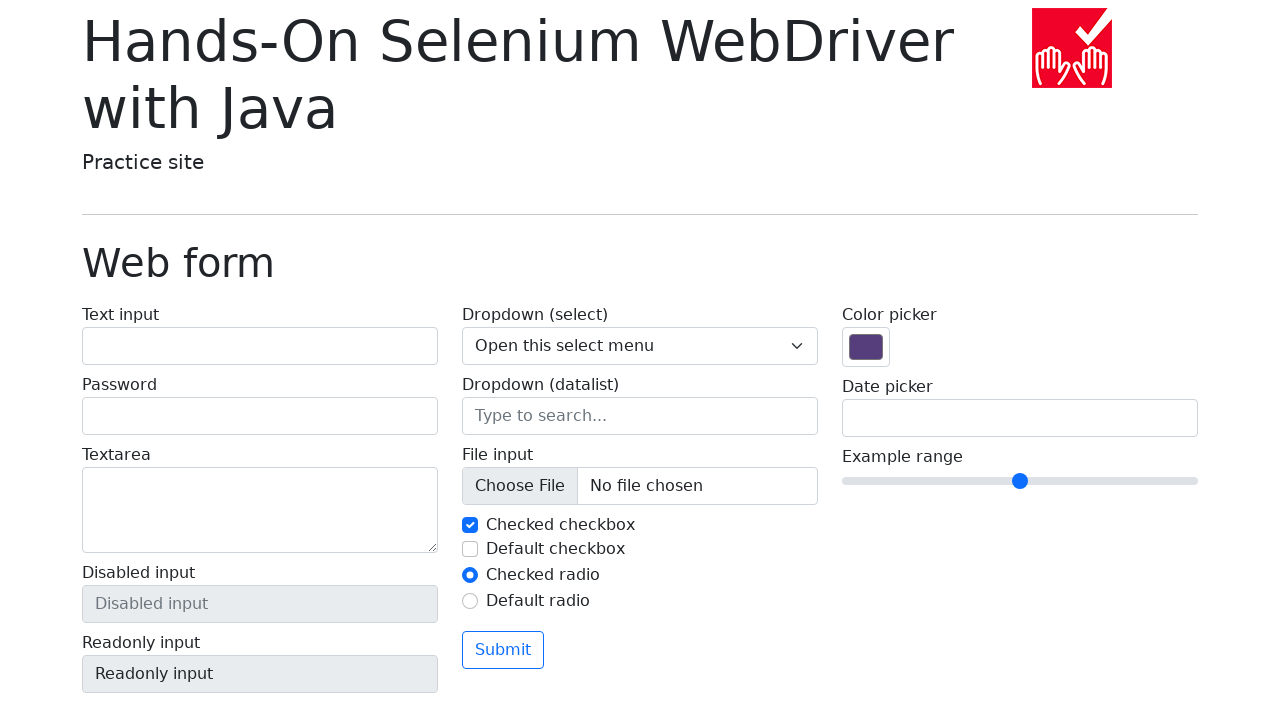

Selected 'Open this select menu' option by label on select[name='my-select']
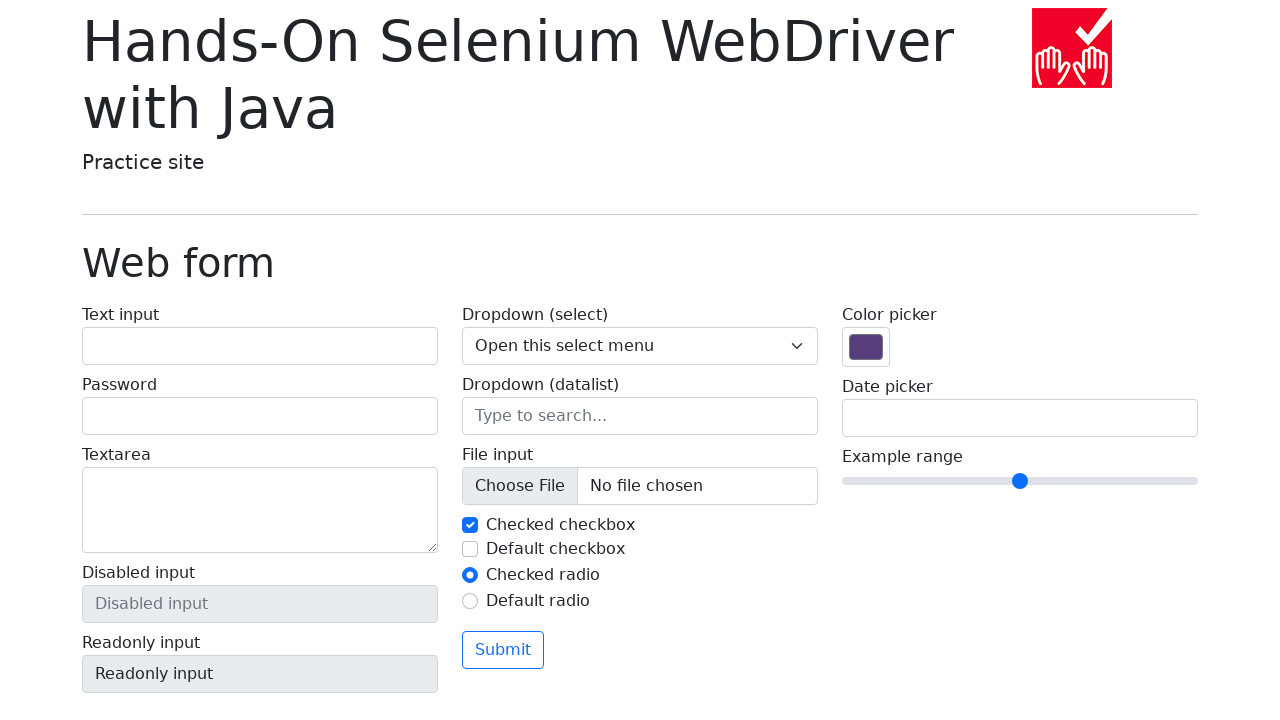

Selected dropdown option by value '1' on select[name='my-select']
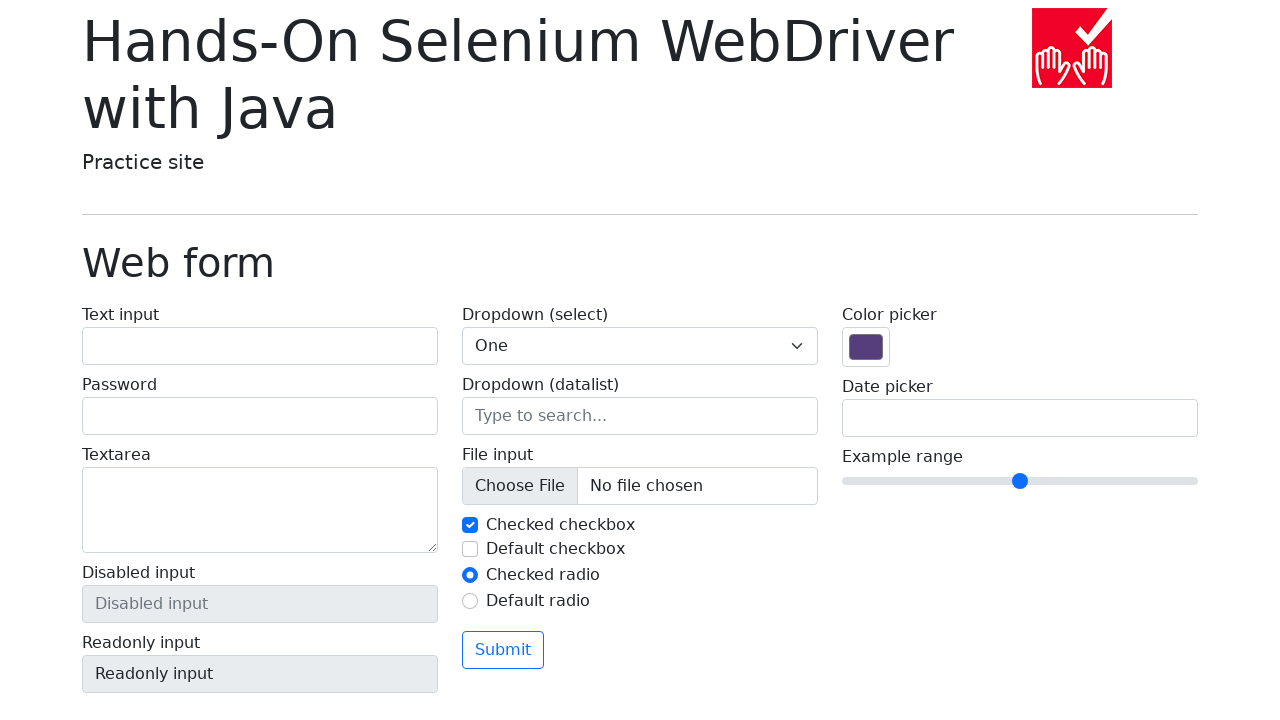

Selected dropdown option by index 2 (Two) on select[name='my-select']
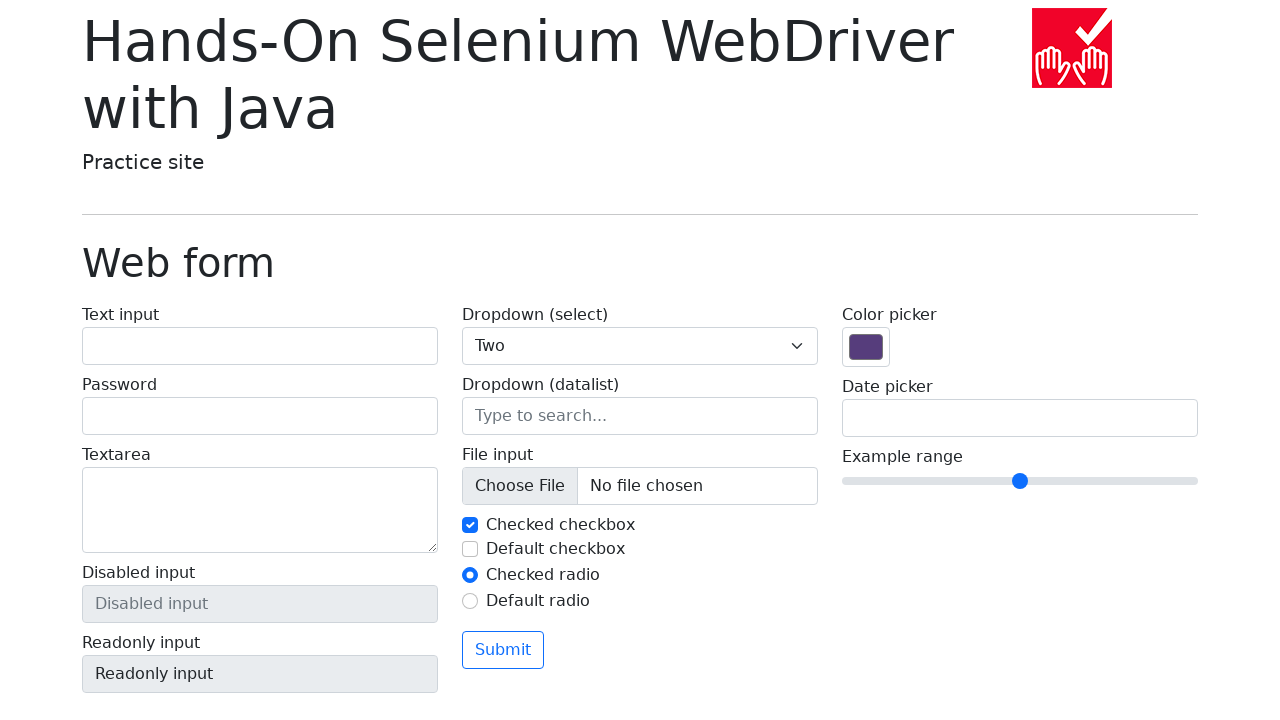

Selected 'Three' option by label on select[name='my-select']
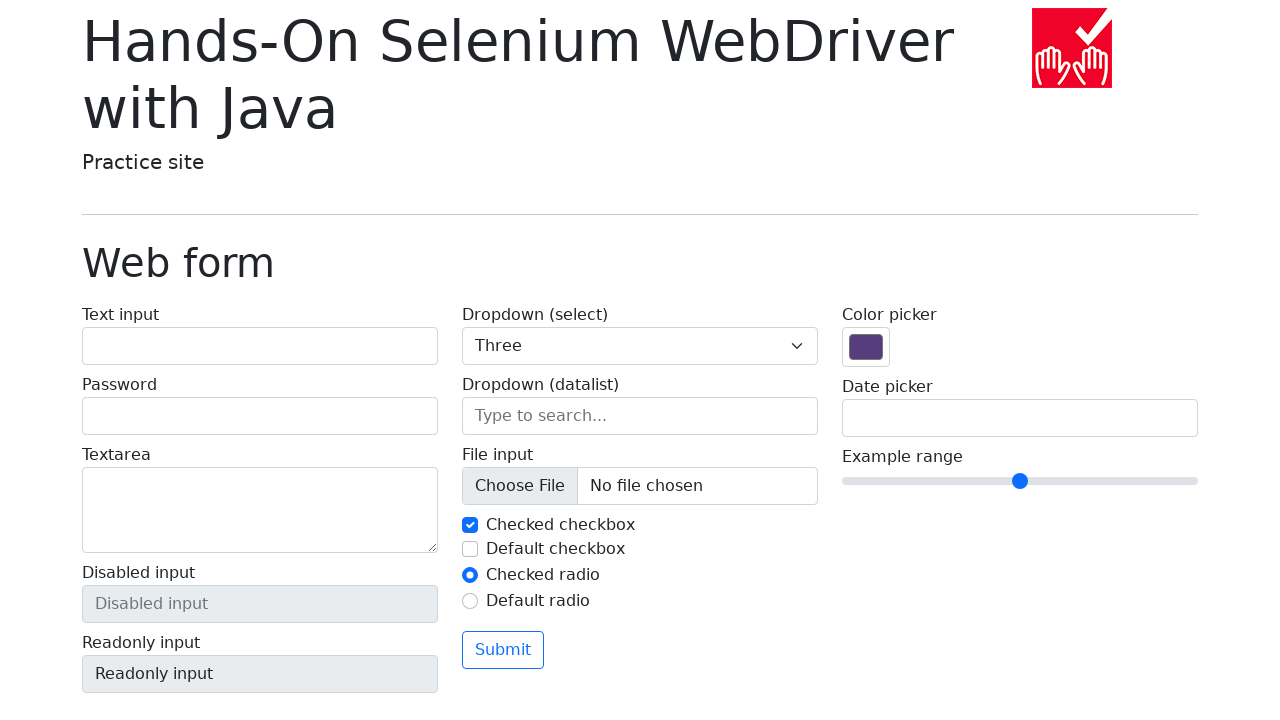

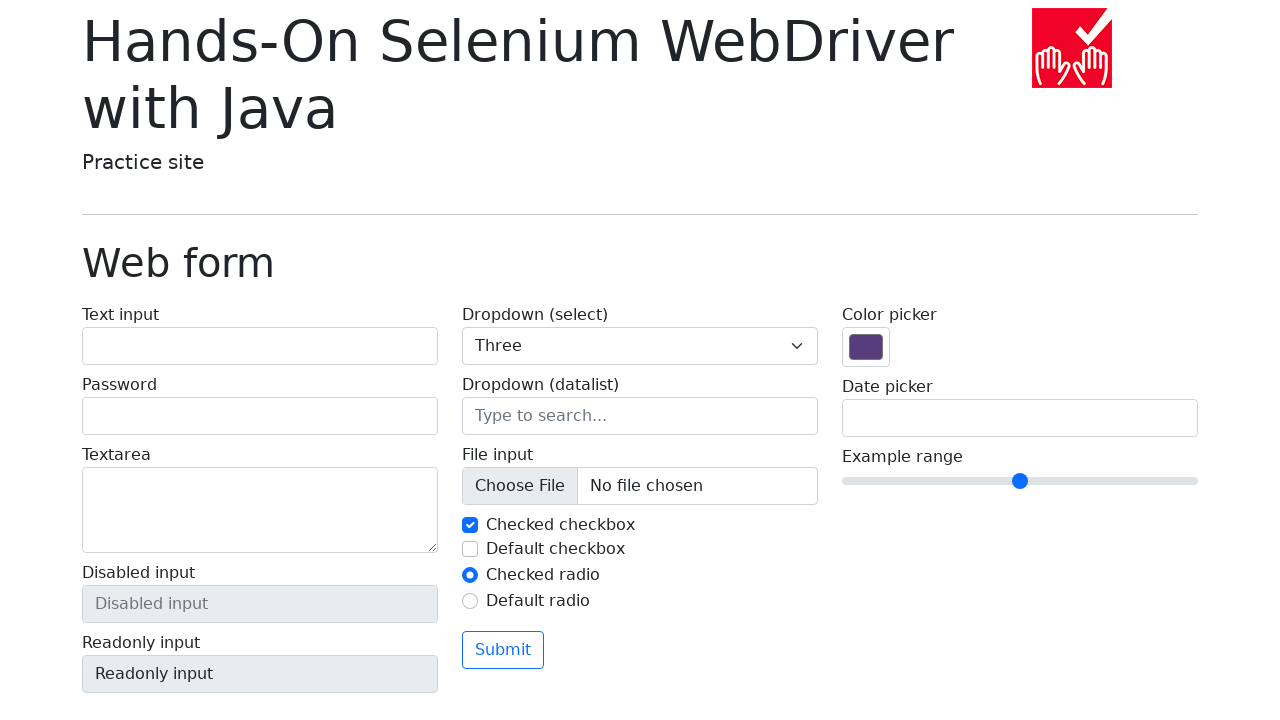